Tests a practice form by selecting experience level, gender, and filling in first and last name fields

Starting URL: https://www.techlistic.com/p/selenium-practice-form.html

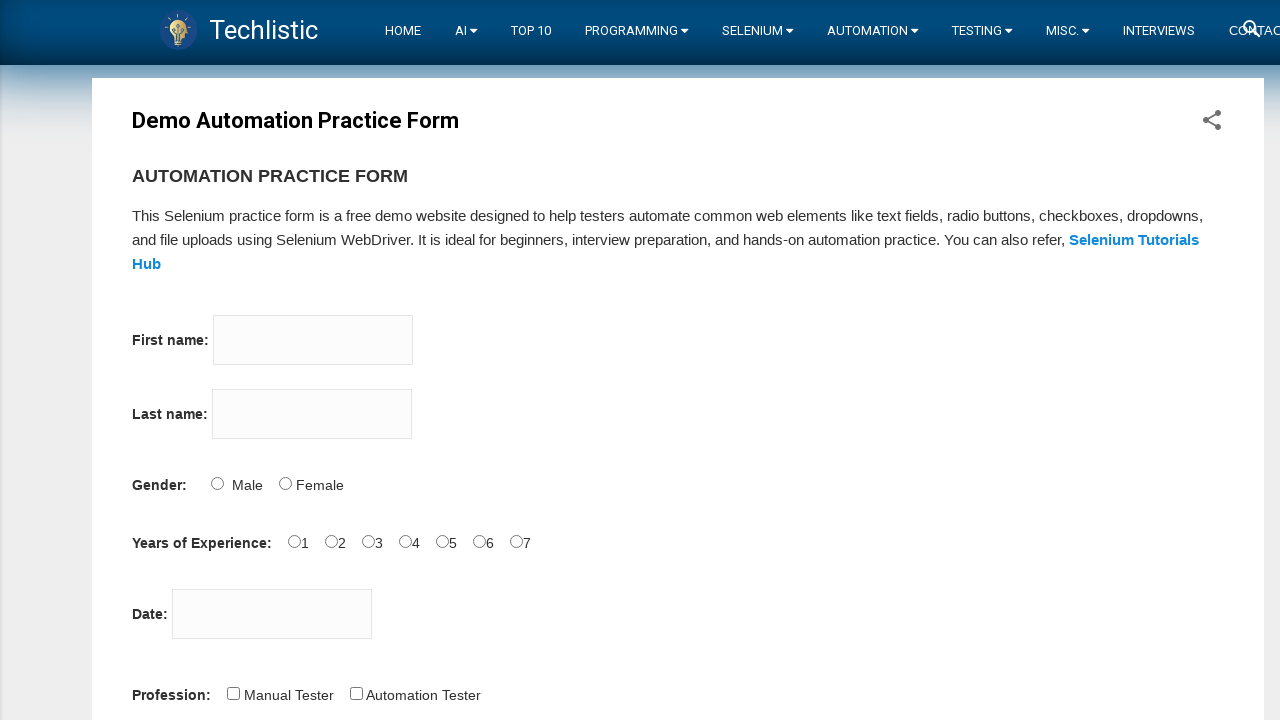

Selected 4 years experience level at (442, 541) on #exp-4
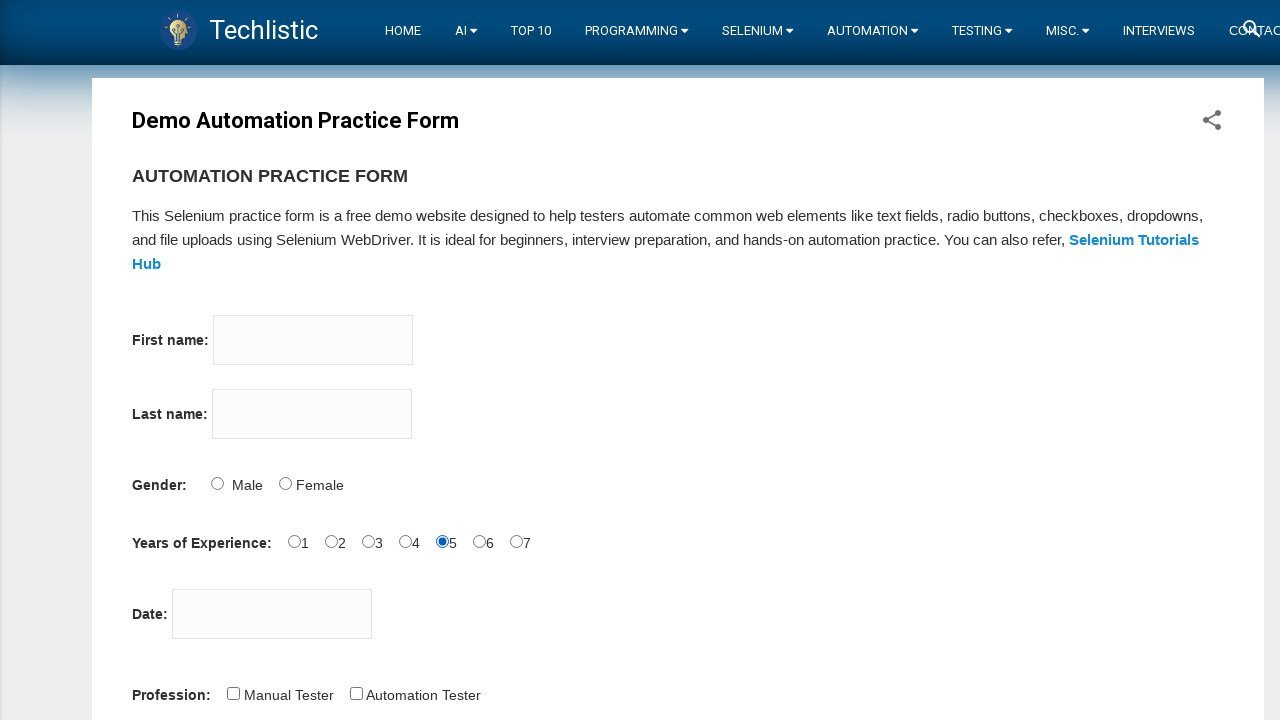

Selected Male gender at (217, 483) on #sex-0
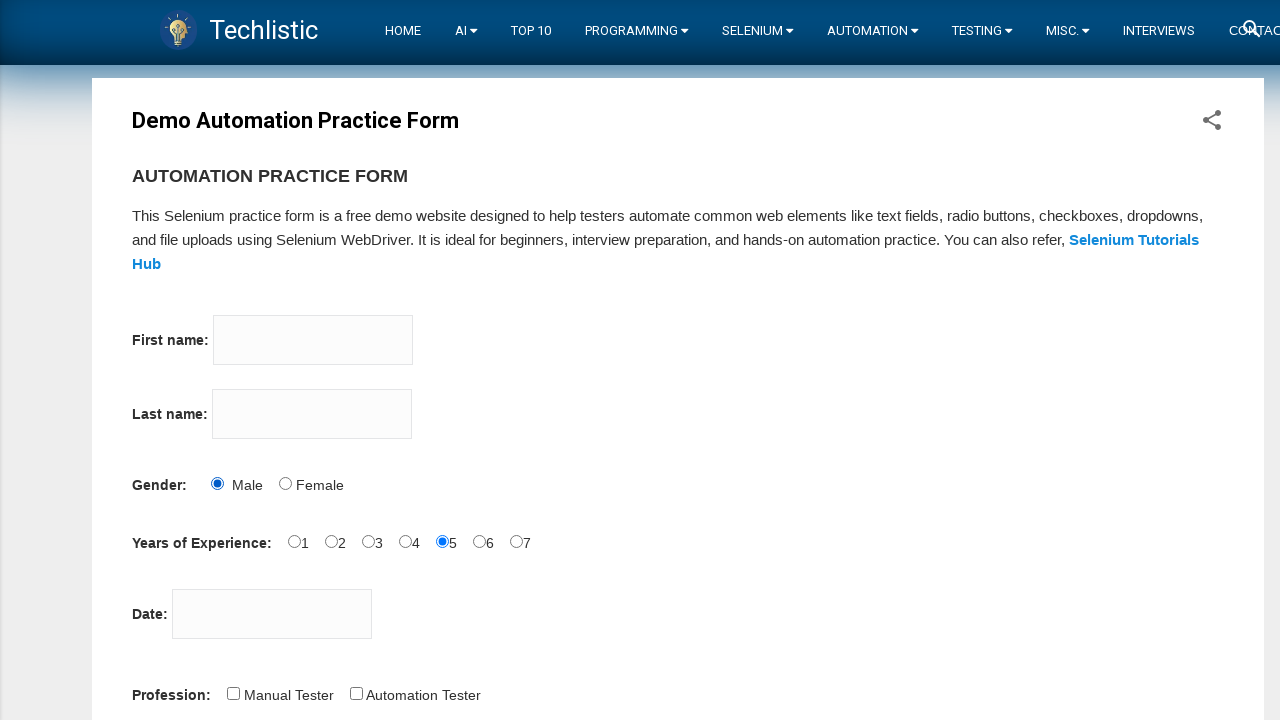

Filled first name field with 'nilesh raman' on input[name='firstname']
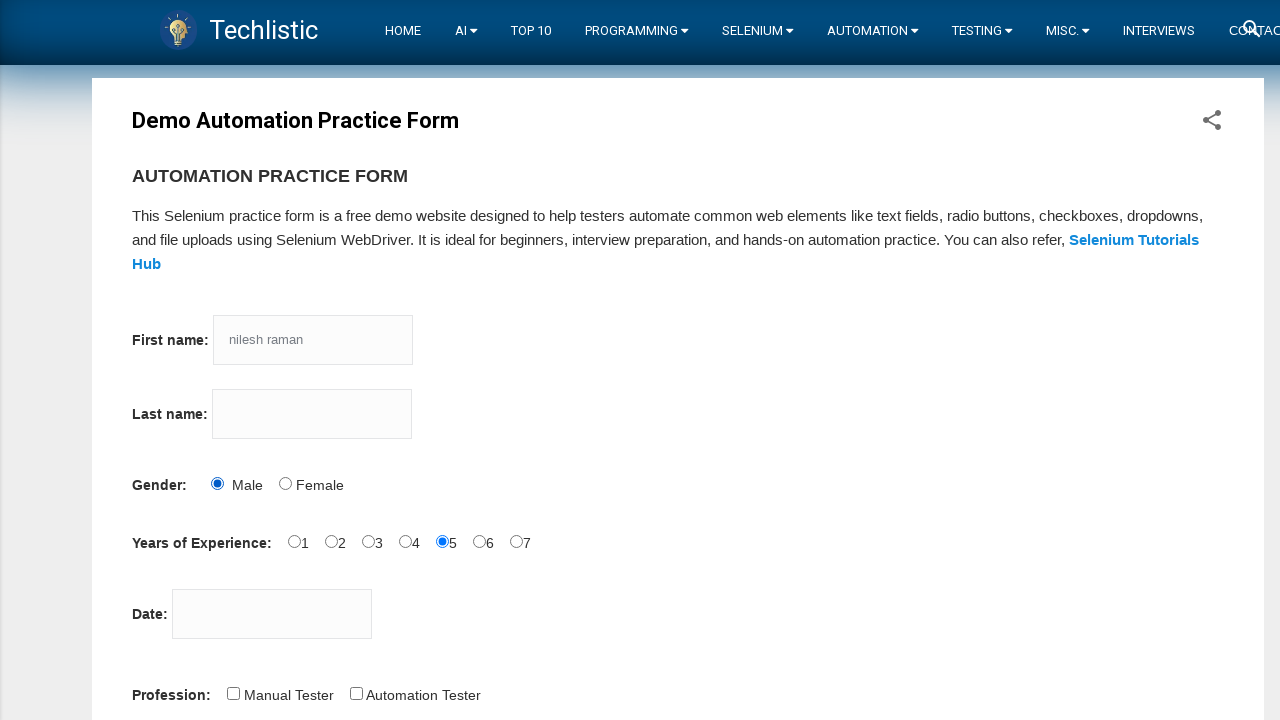

Filled last name field with 'k' on input[name='lastname']
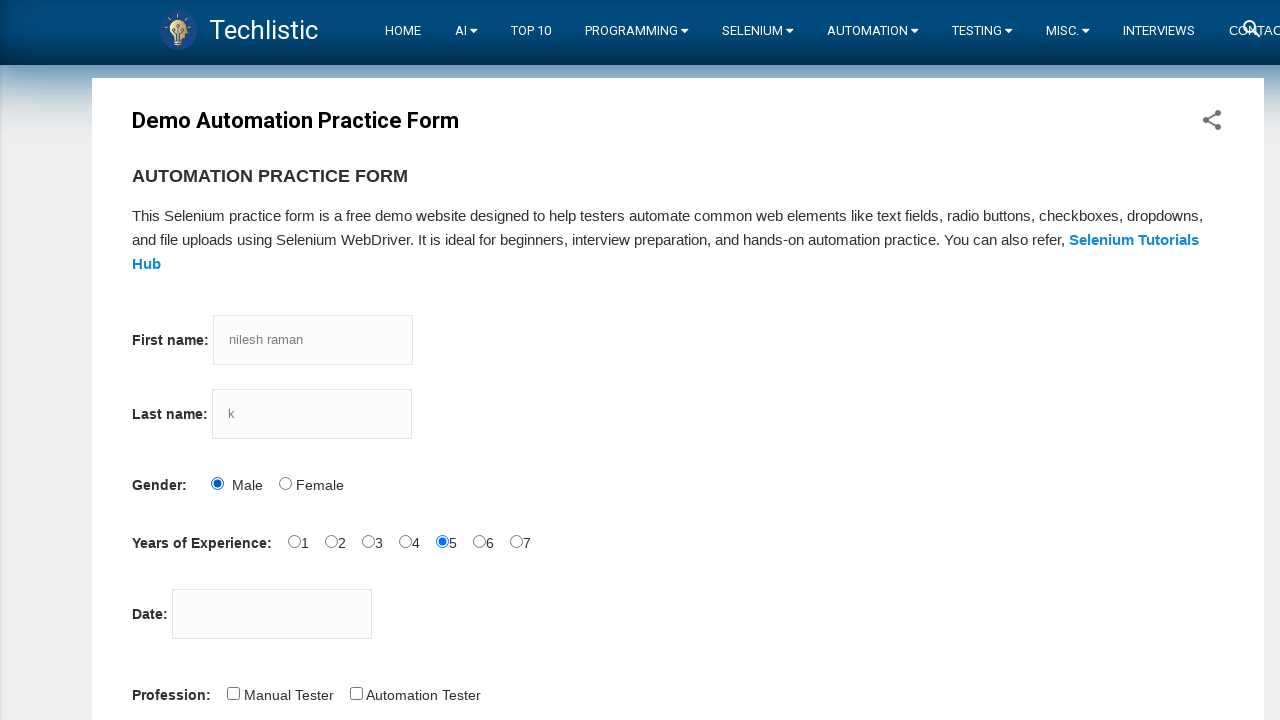

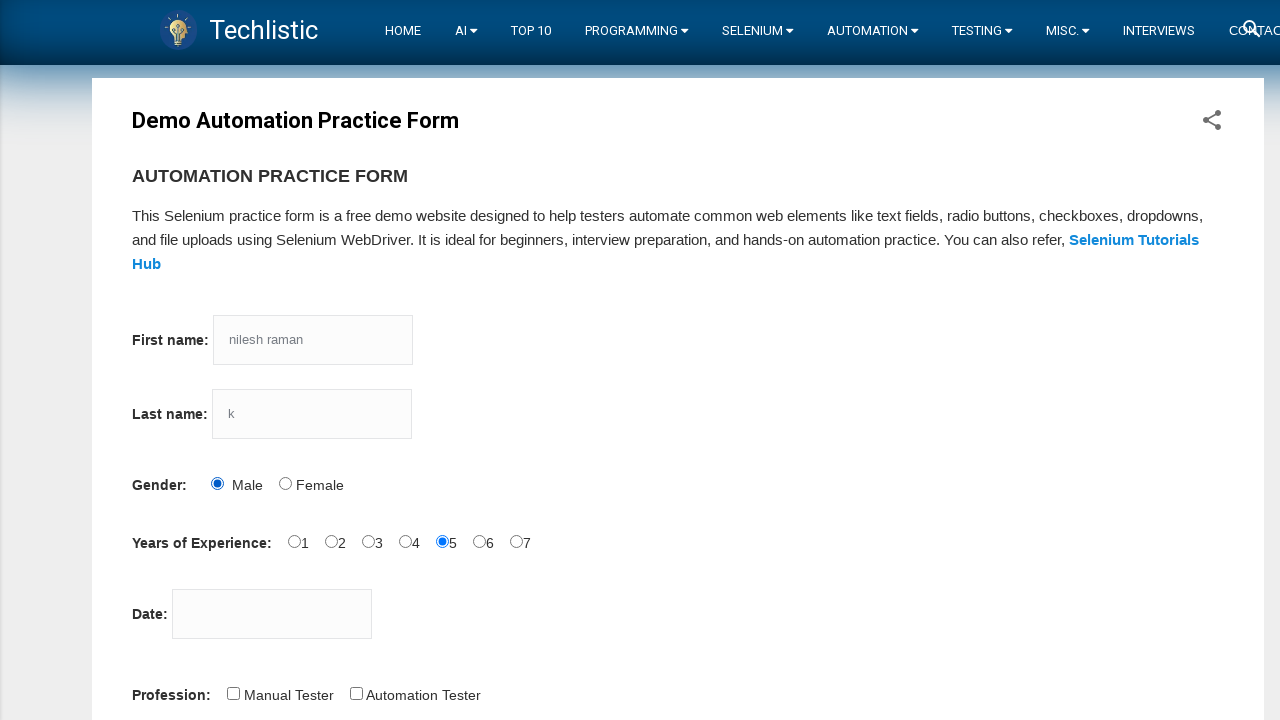